Tests iframe handling on W3Schools by switching to an iframe, executing a JavaScript function, then switching back to default content and counting all iframes on the page

Starting URL: https://www.w3schools.com/jsref/tryit.asp?filename=tryjsref_submit_get

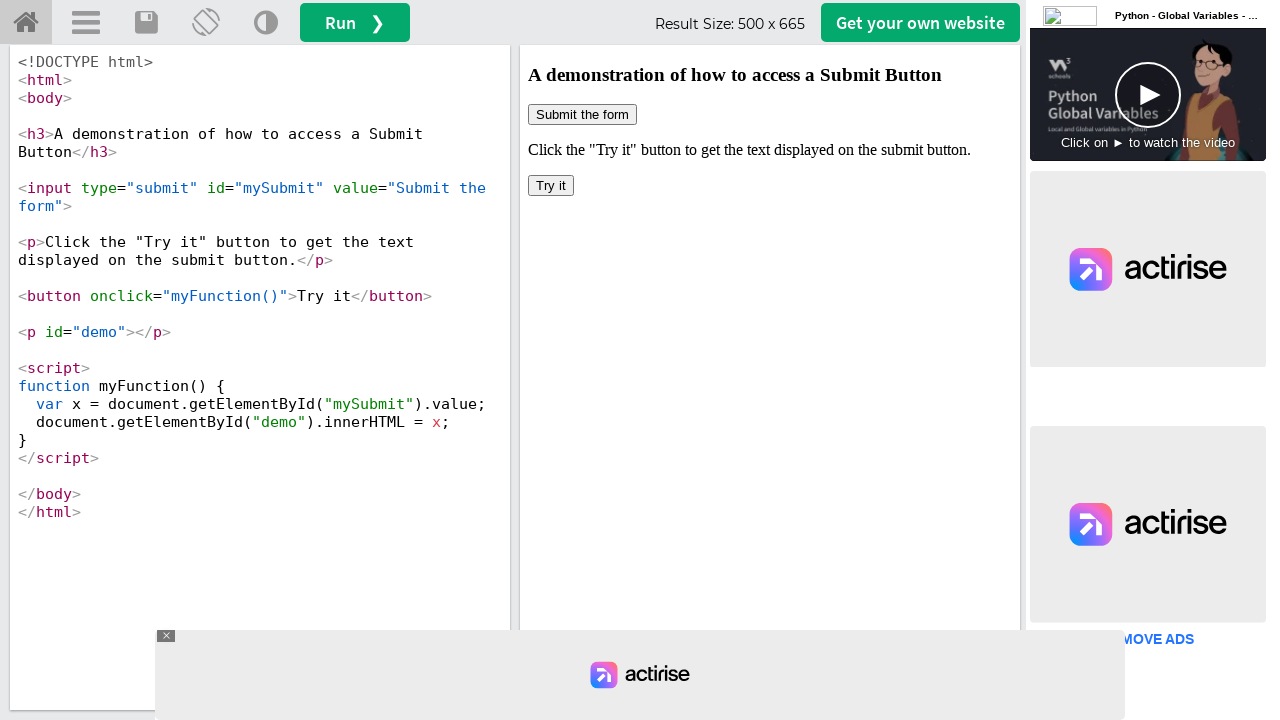

Located iframe with ID 'iframeResult'
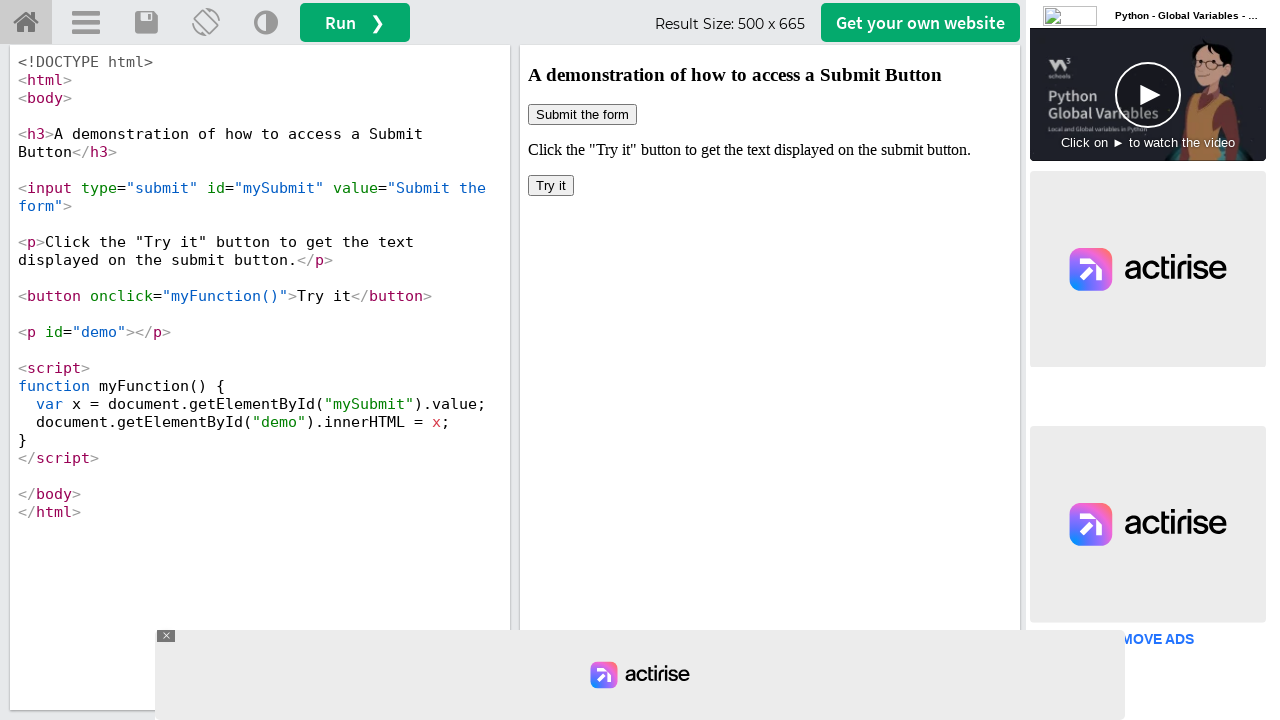

Executed myFunction() in iframe context
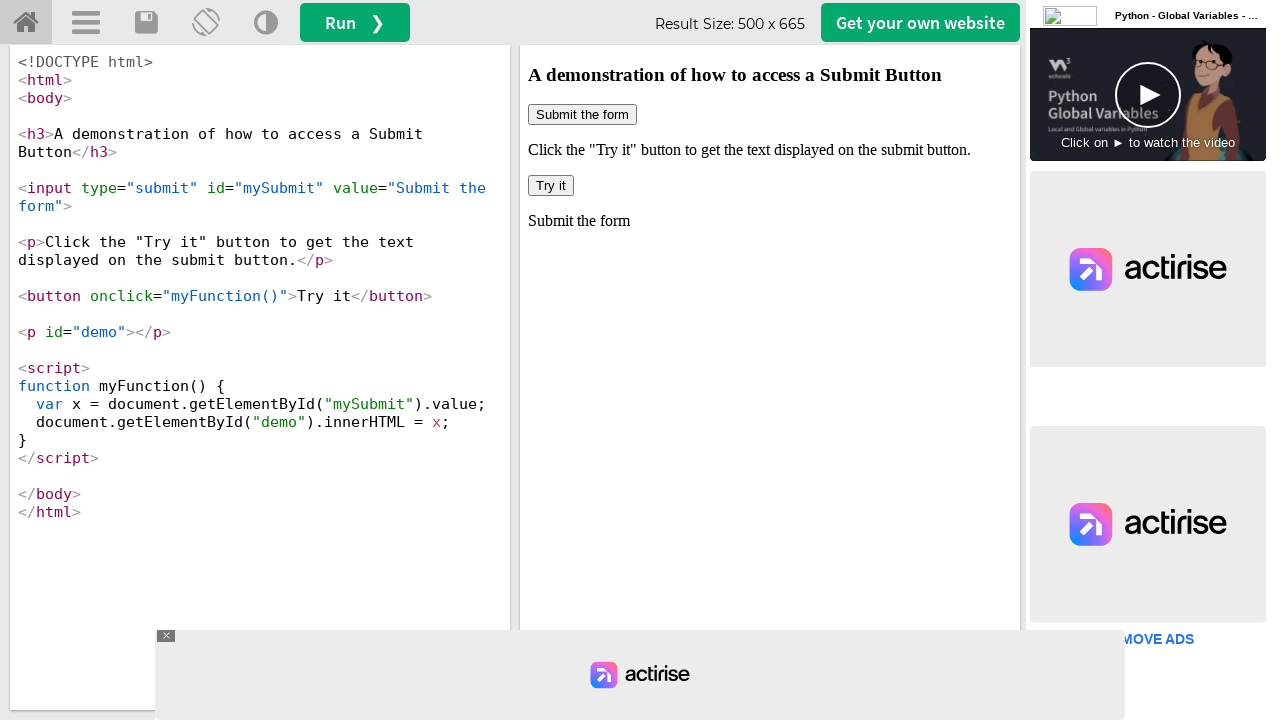

Waited 1000ms for function execution to complete
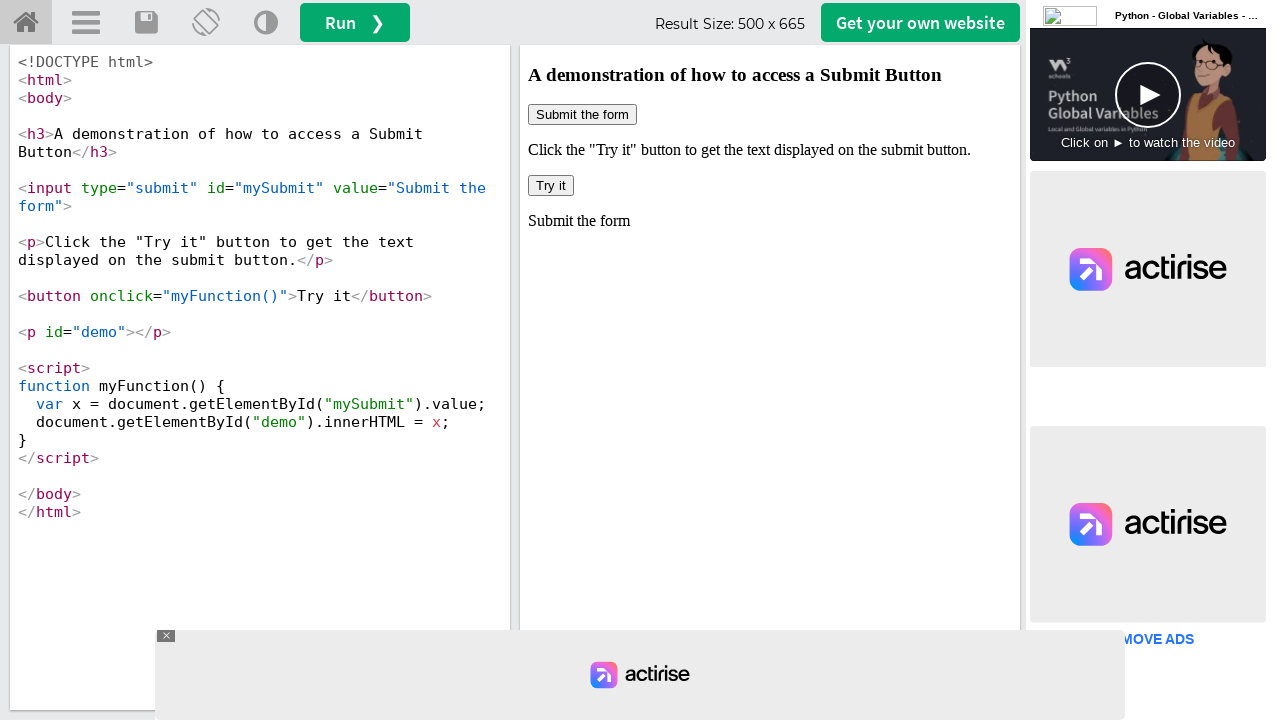

Retrieved all iframes from main page context
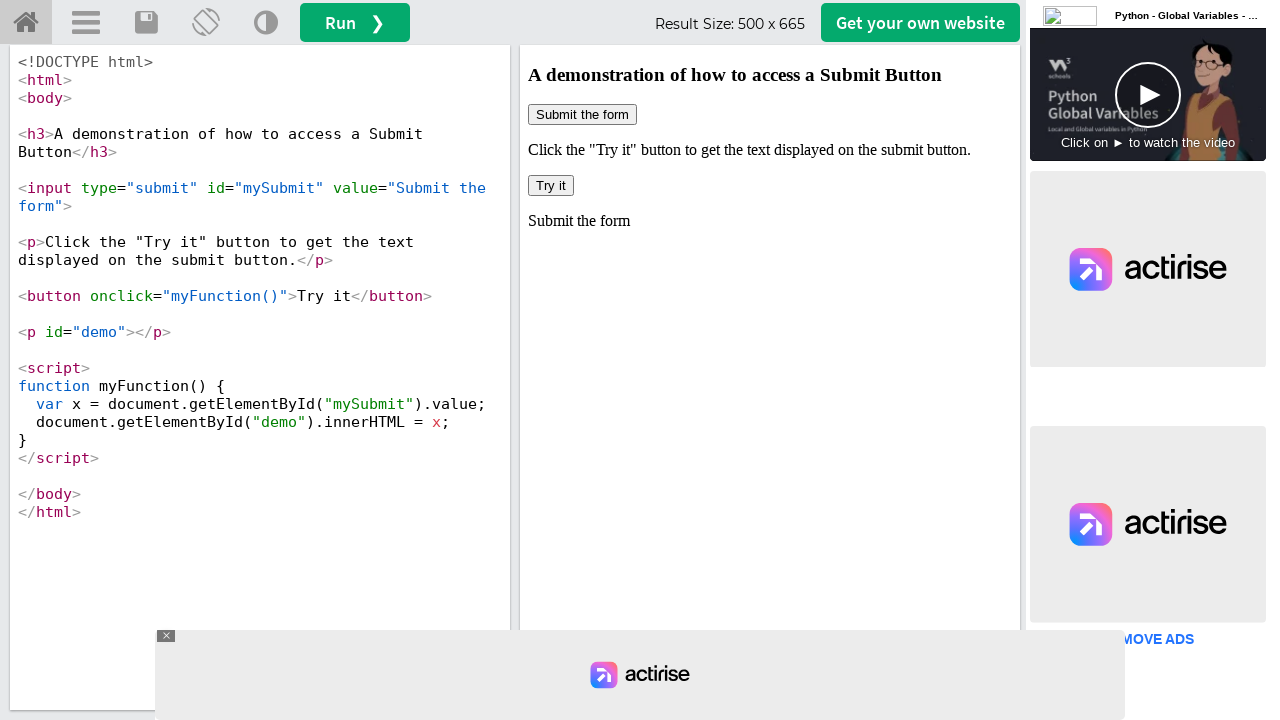

Verified that 7 iframes exist on the page
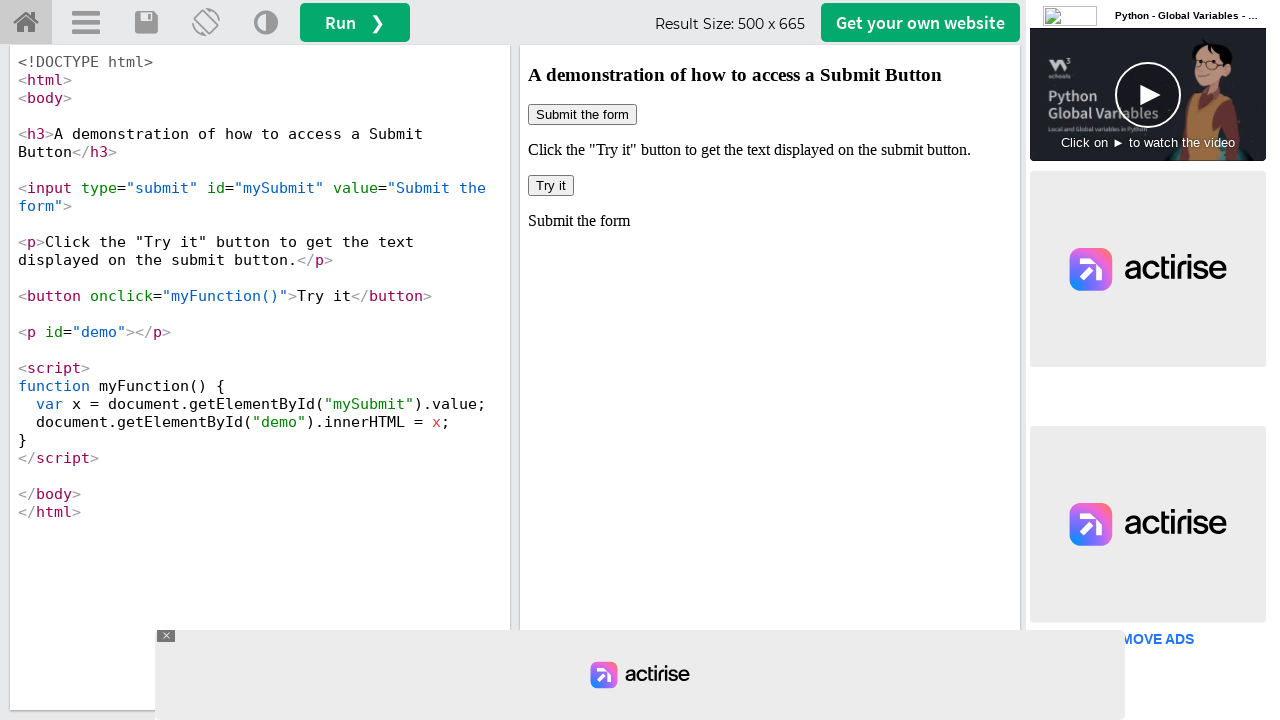

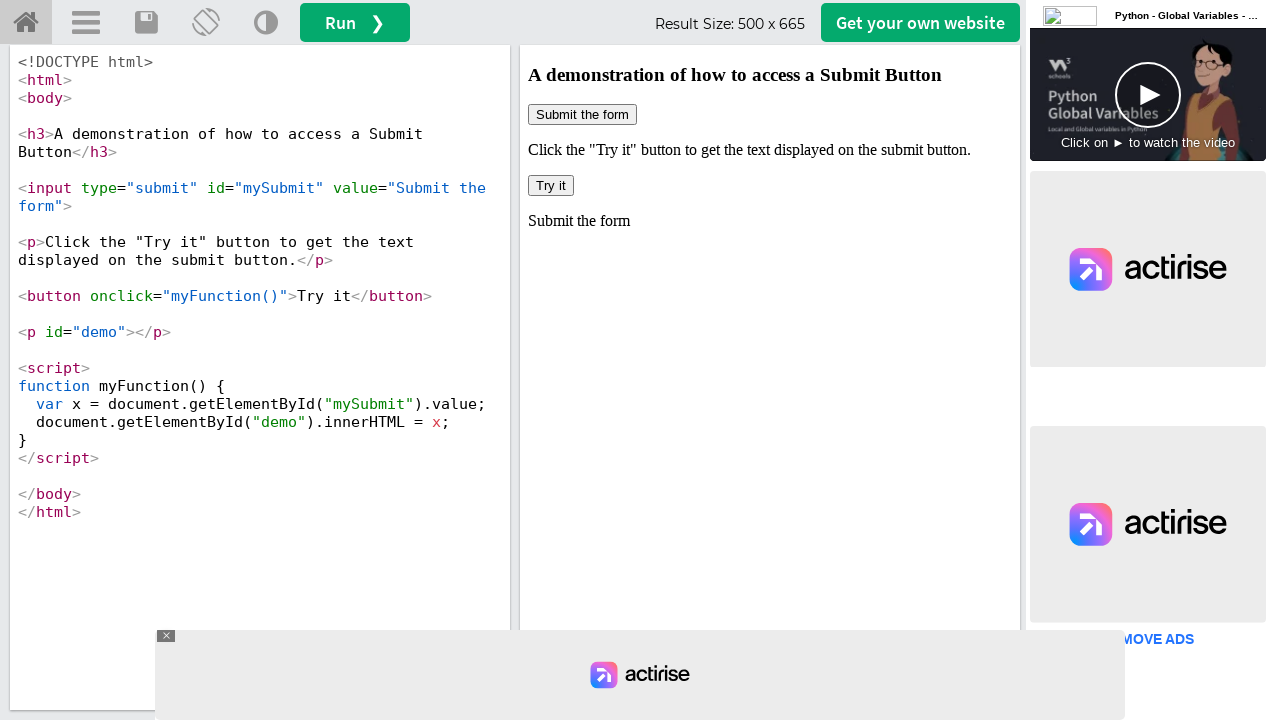